Verifies that the "Super Prices of the Week" section is visible on the main page

Starting URL: https://www.vprok.ru/

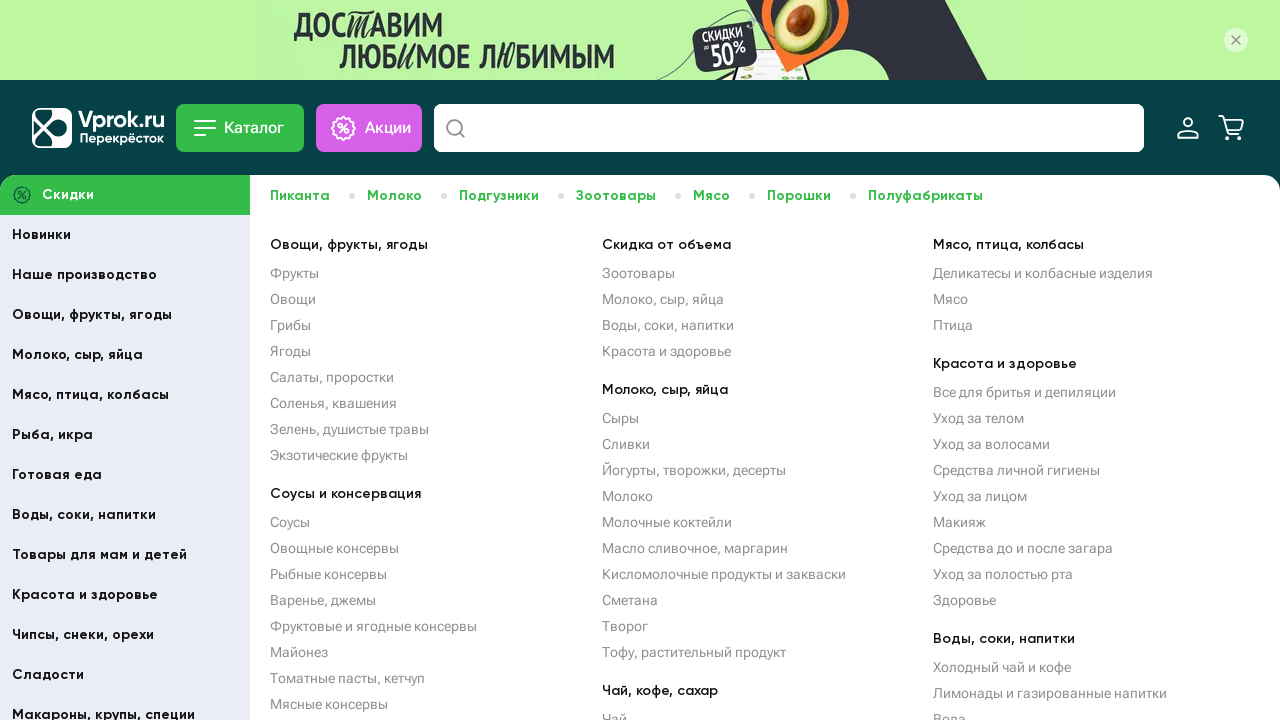

Waited for 'Super Prices of the Week' section to load on main page
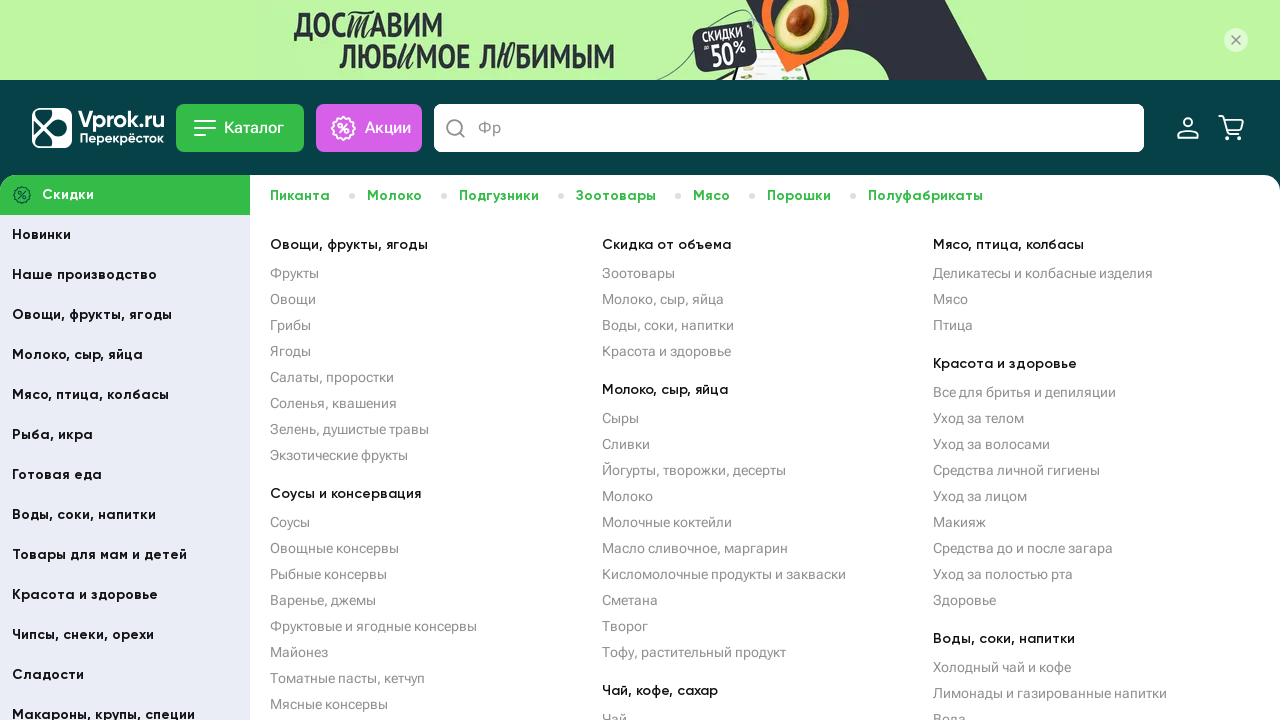

Verified that 'Super Prices of the Week' section is visible
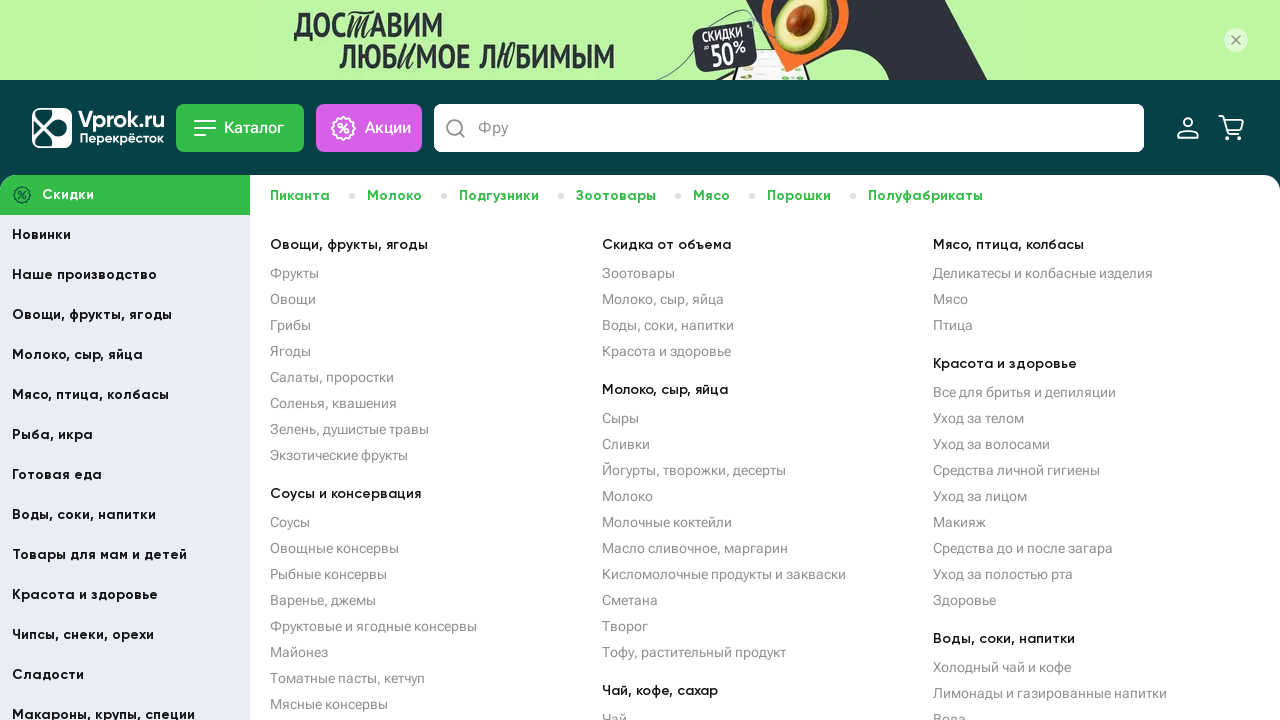

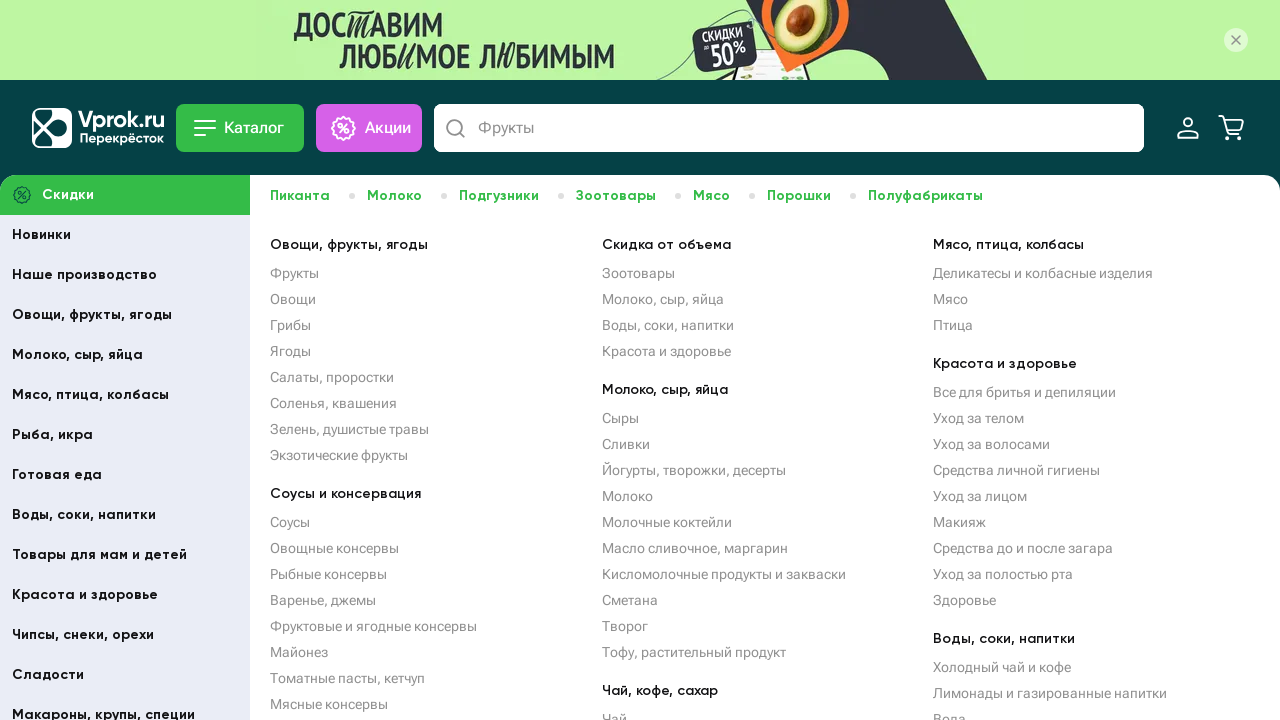